Tests opening a link in a new tab using keyboard shortcut, switching between tabs, and verifying page titles

Starting URL: https://www.tutorialspoint.com/about/about_careers.htm

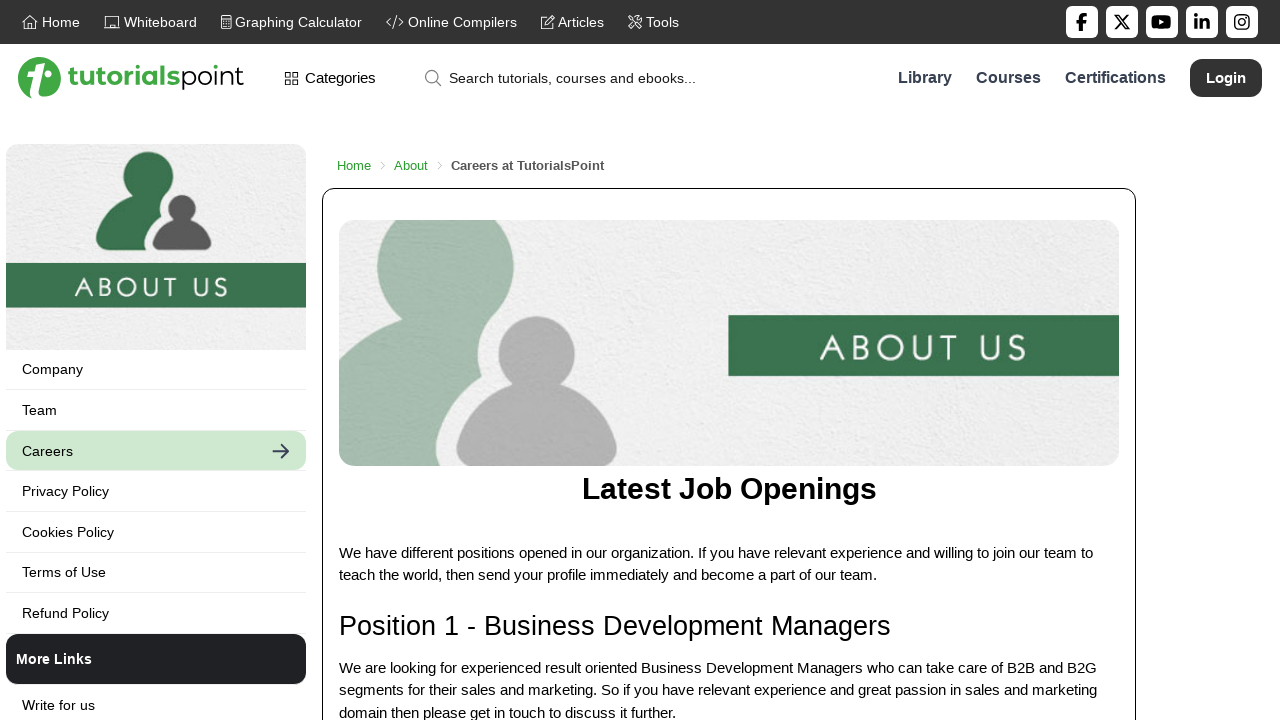

Opened 'Terms of Use' link in new tab using Ctrl+Click at (156, 572) on text='Terms of Use'
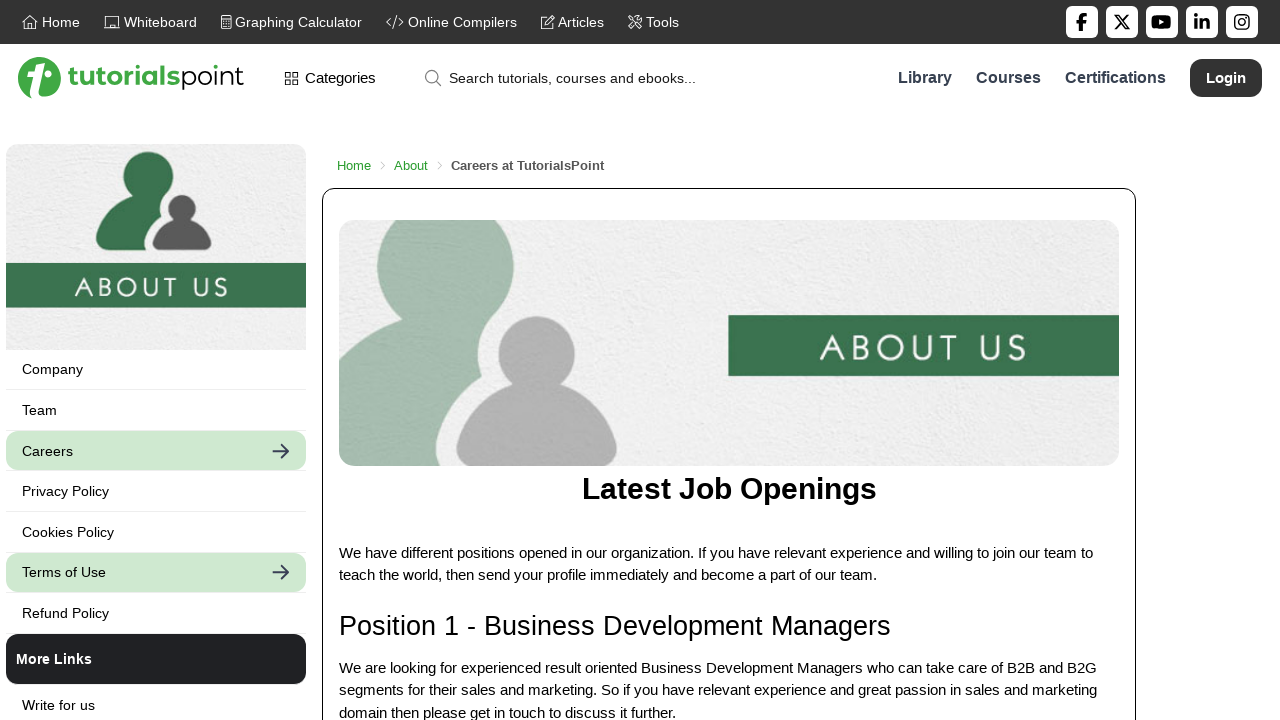

Captured new tab reference
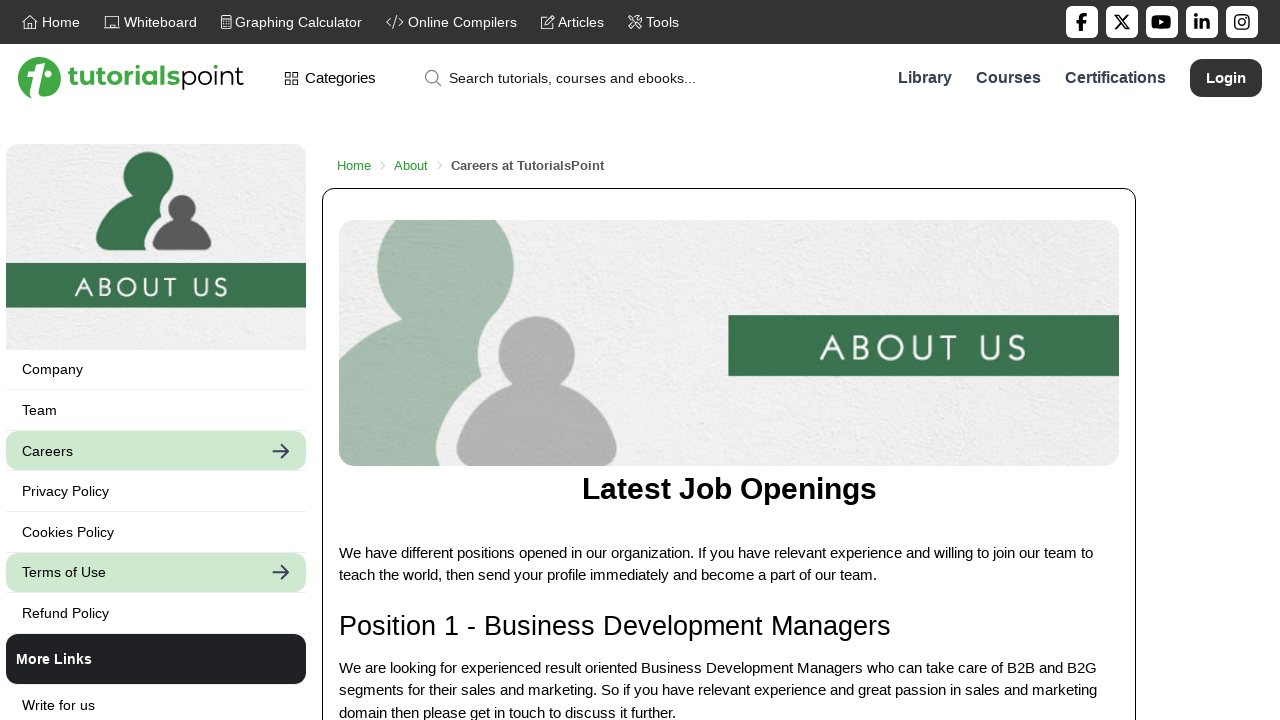

New tab finished loading
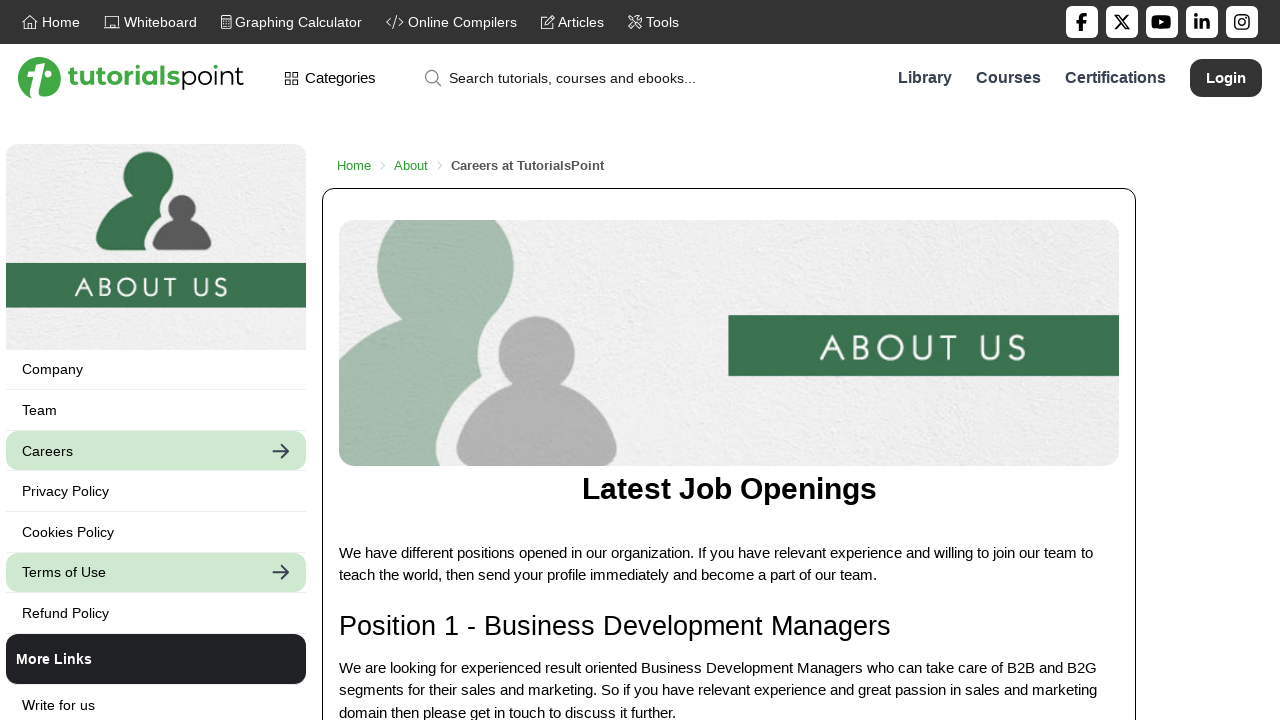

Retrieved new tab title: Terms of Use
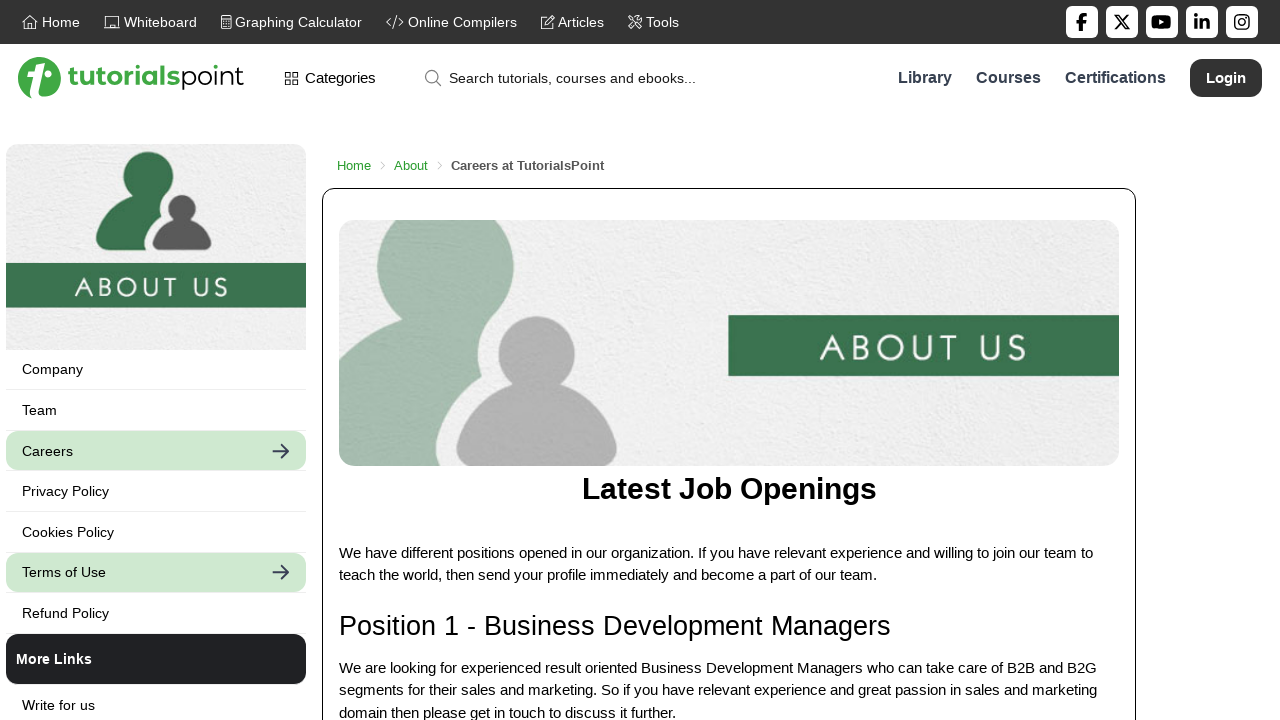

Retrieved original tab title: Careers at TutorialsPoint
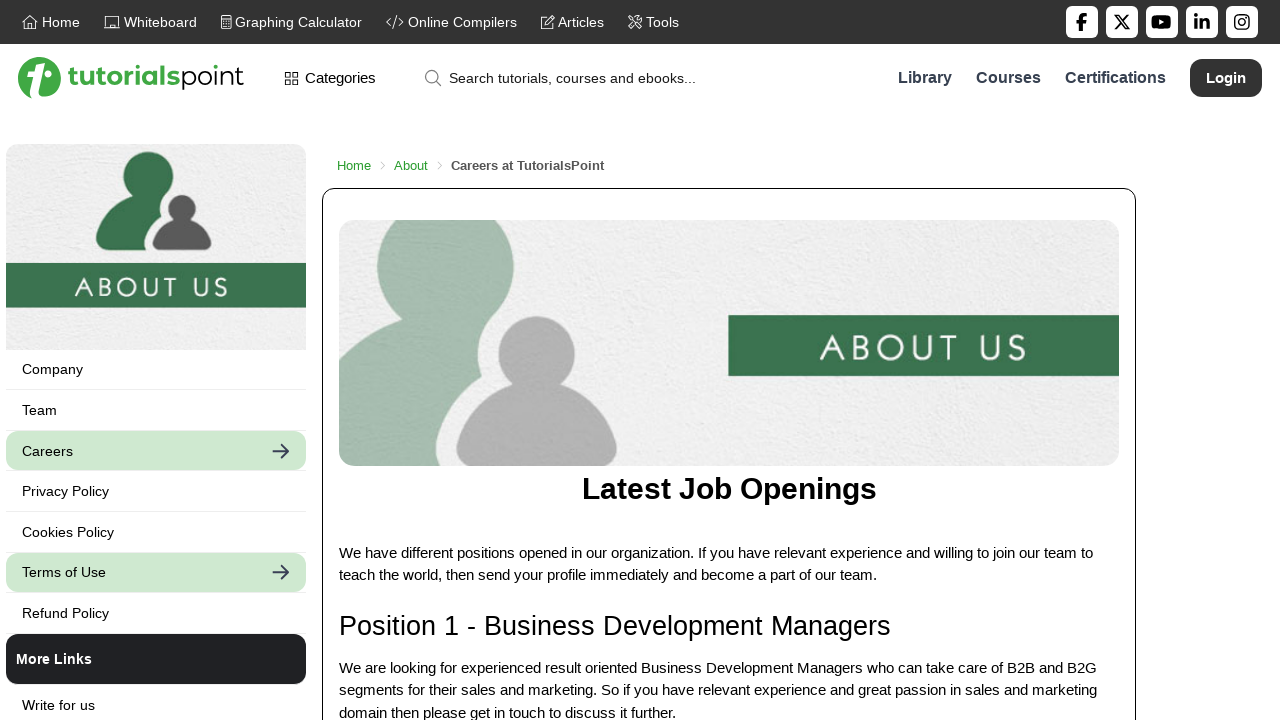

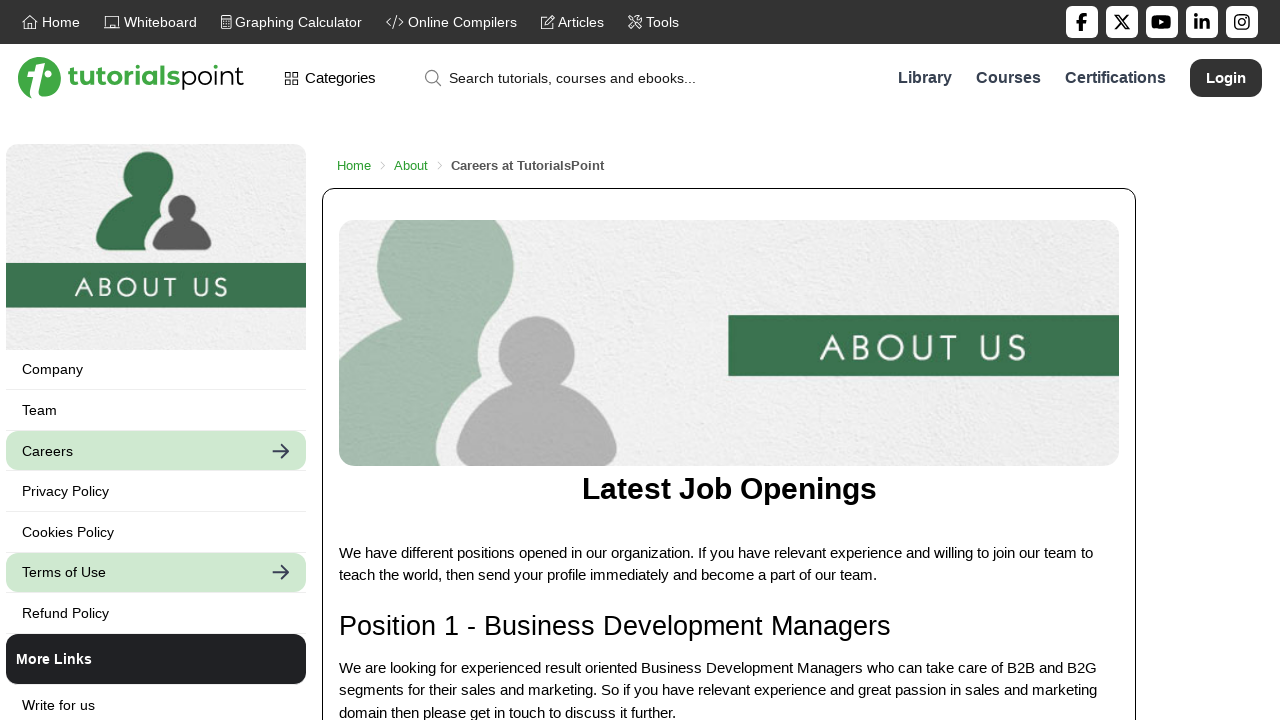